Tests a countdown timer by waiting for the countdown to reach "00" at the end, verifying the fluent wait functionality on a dynamic element.

Starting URL: https://automationfc.github.io/fluent-wait/

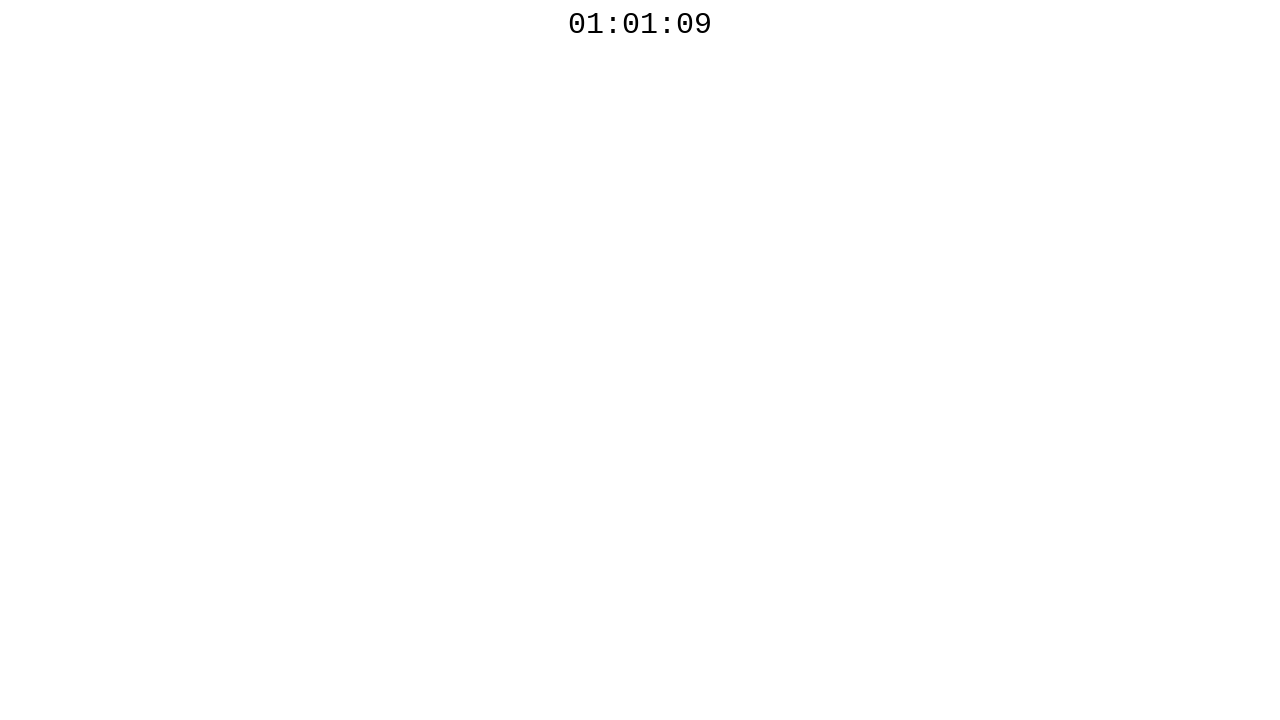

Navigated to fluent wait test page
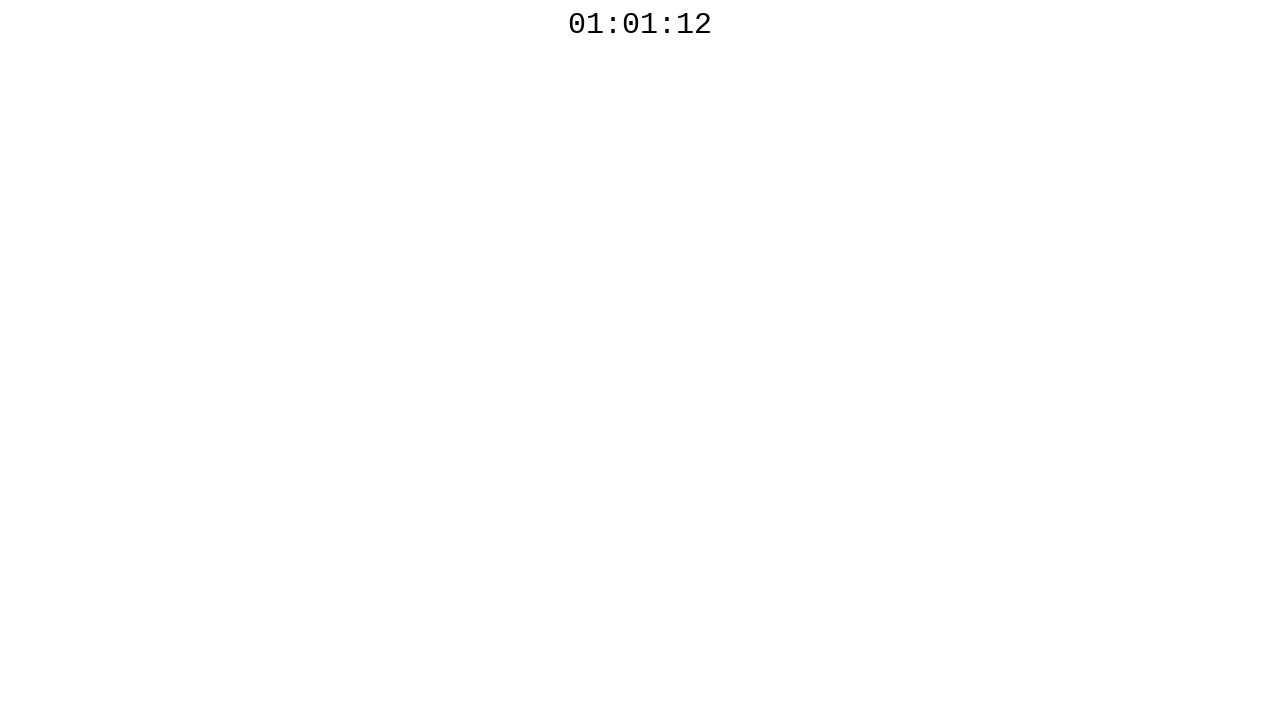

Countdown timer element is visible
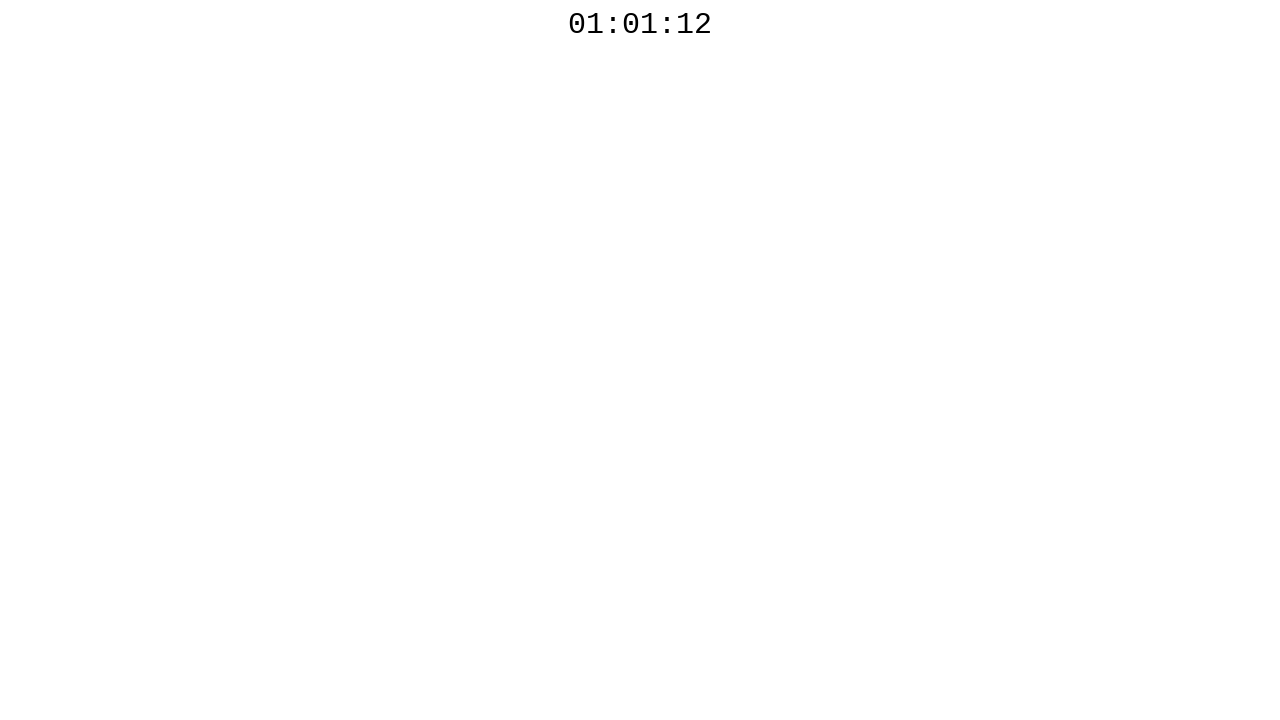

Countdown timer reached 00, fluent wait completed successfully
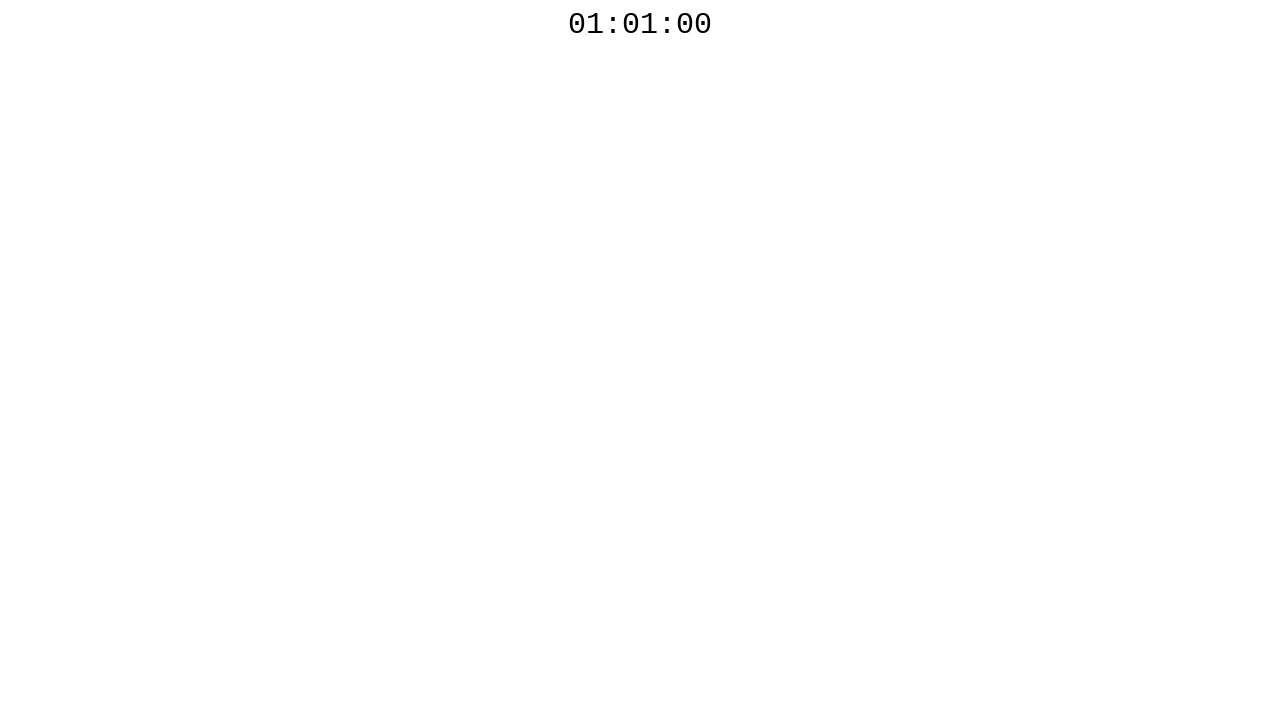

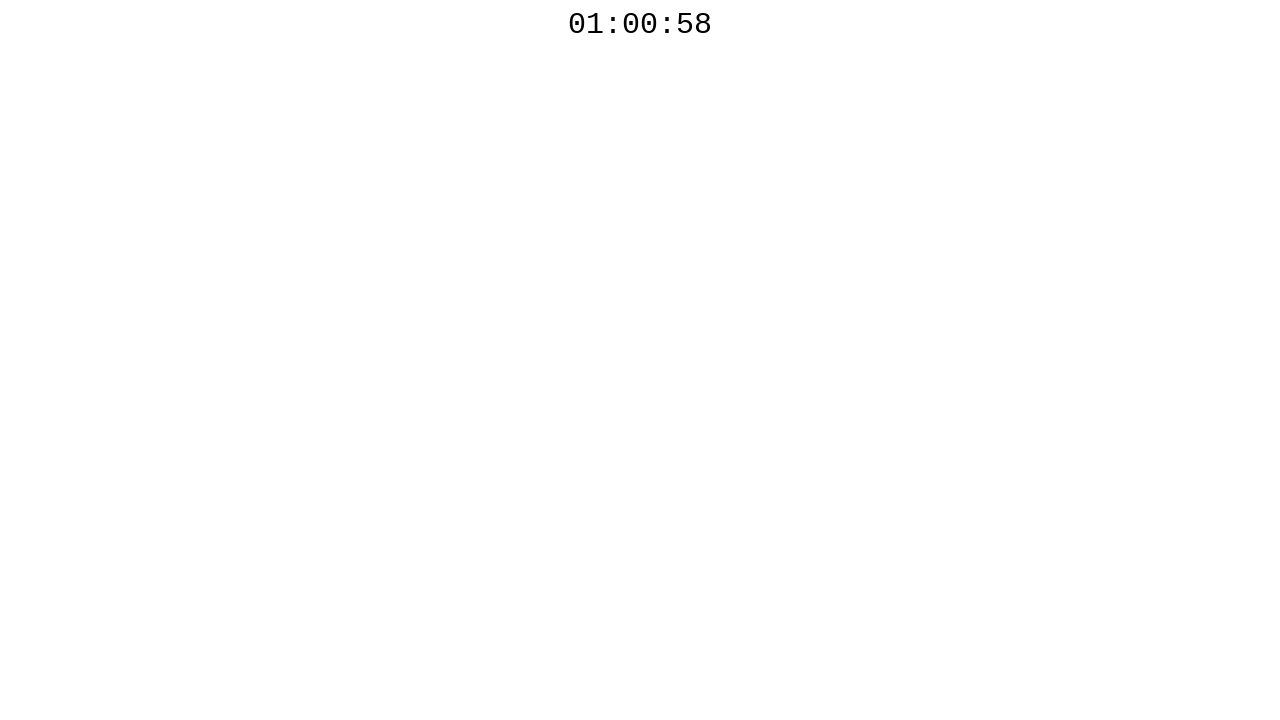